Tests alert box functionality by entering a name, triggering an alert, accepting it, then triggering a confirm dialog and dismissing it

Starting URL: https://rahulshettyacademy.com/AutomationPractice/

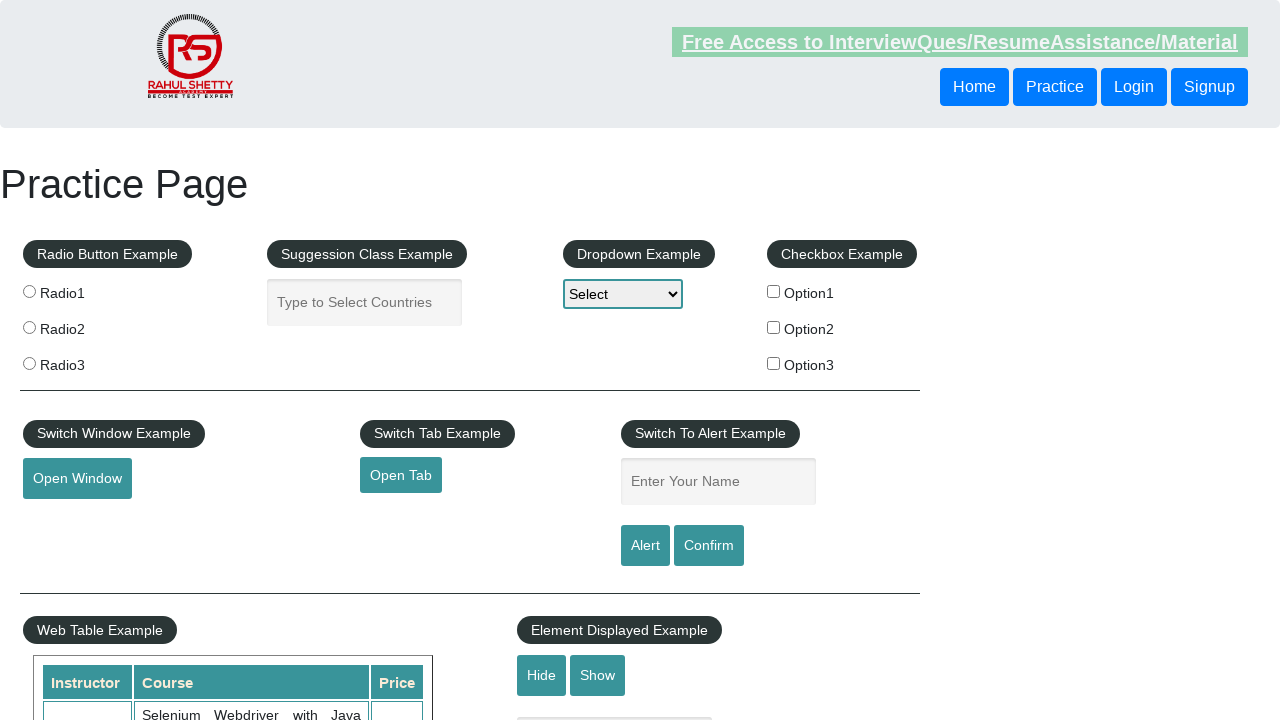

Filled name input field with 'Ankush' on #name
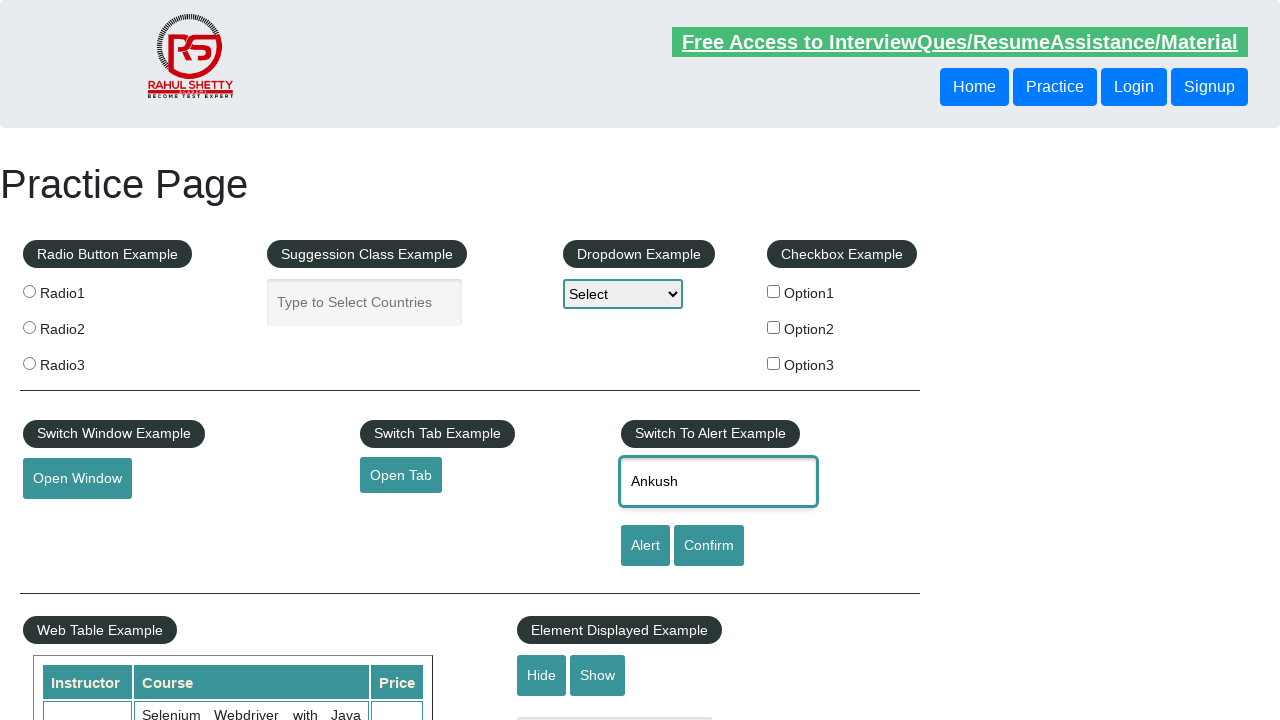

Clicked alert button to trigger alert dialog at (645, 546) on #alertbtn
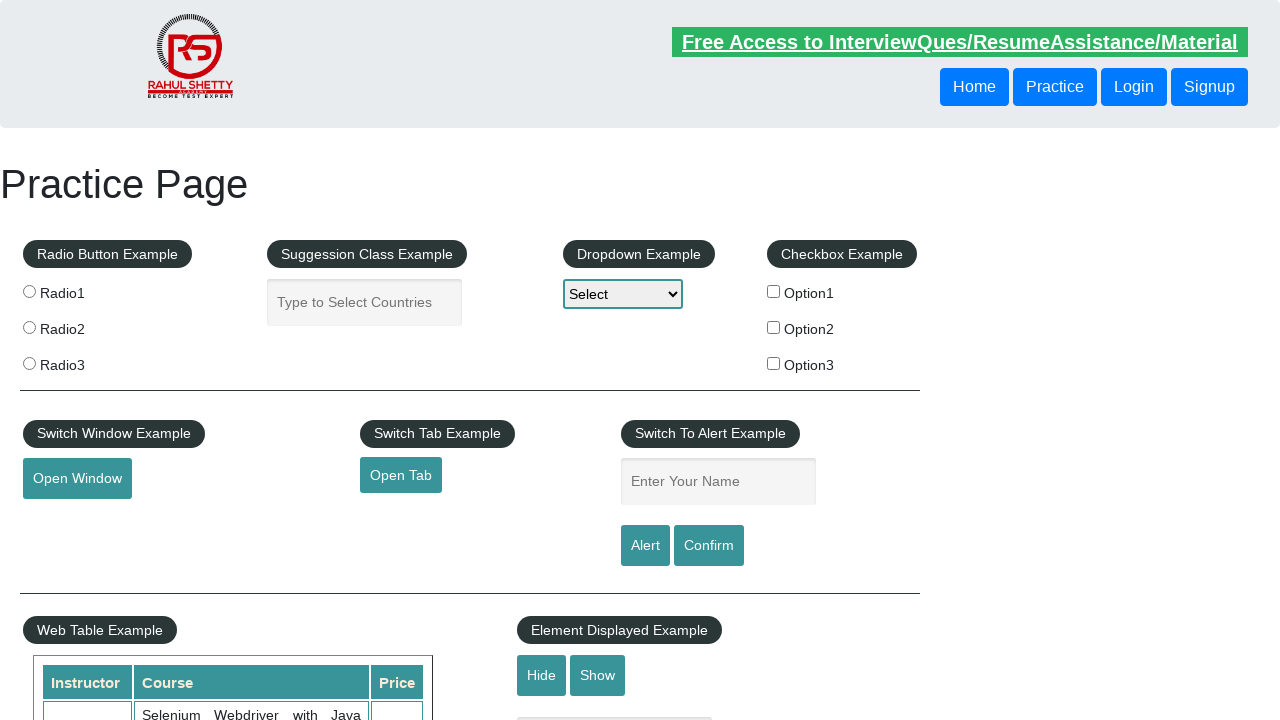

Set up dialog handler to accept alert
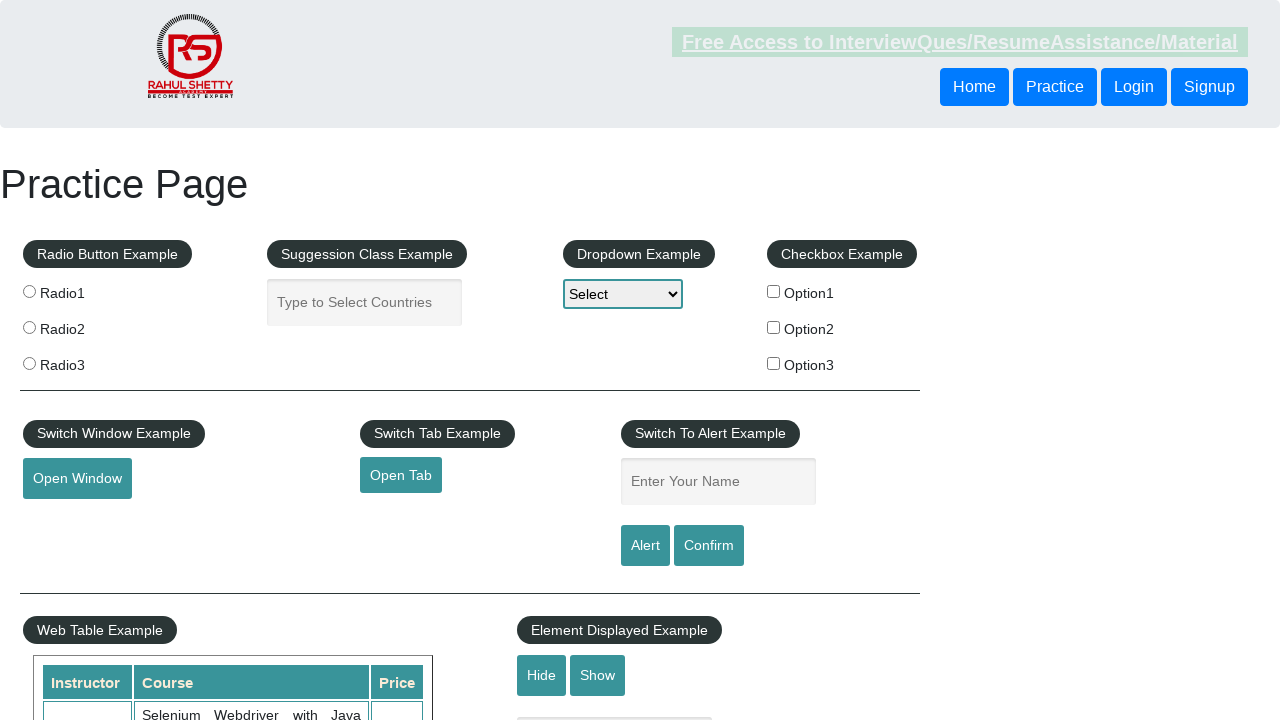

Waited for alert to be accepted
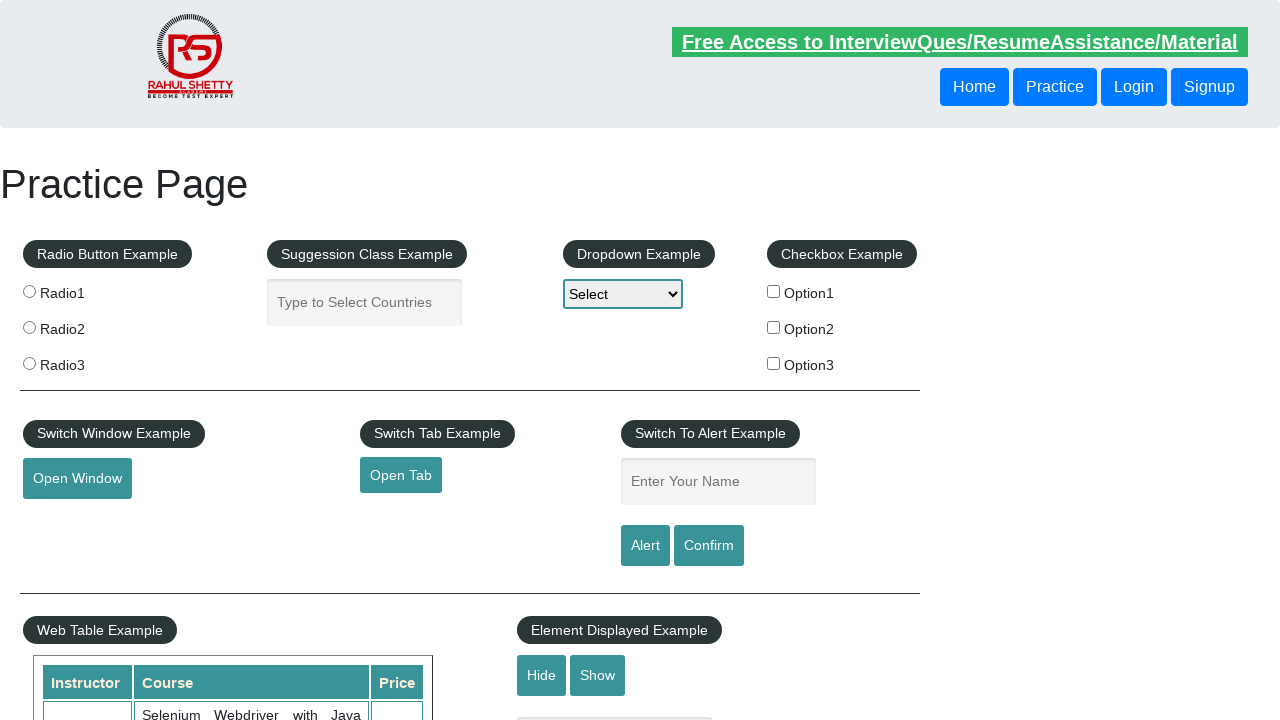

Clicked confirm button to trigger confirm dialog at (709, 546) on #confirmbtn
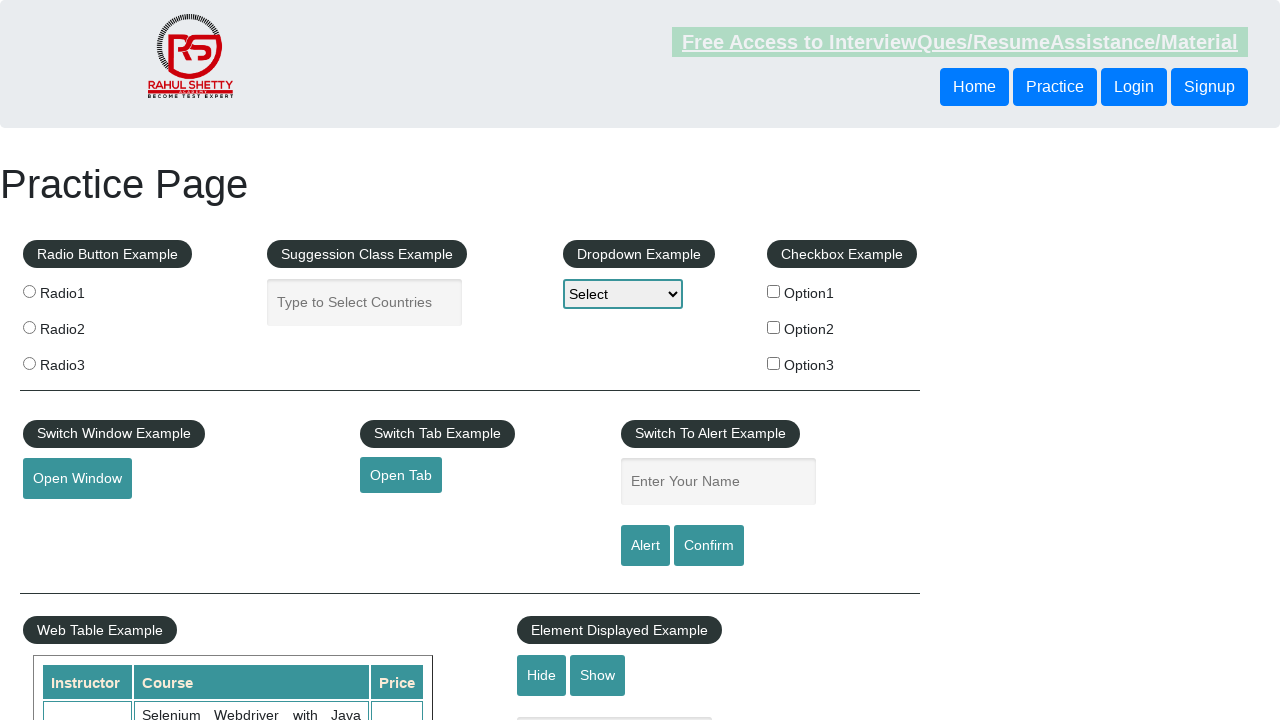

Set up dialog handler to dismiss confirm dialog
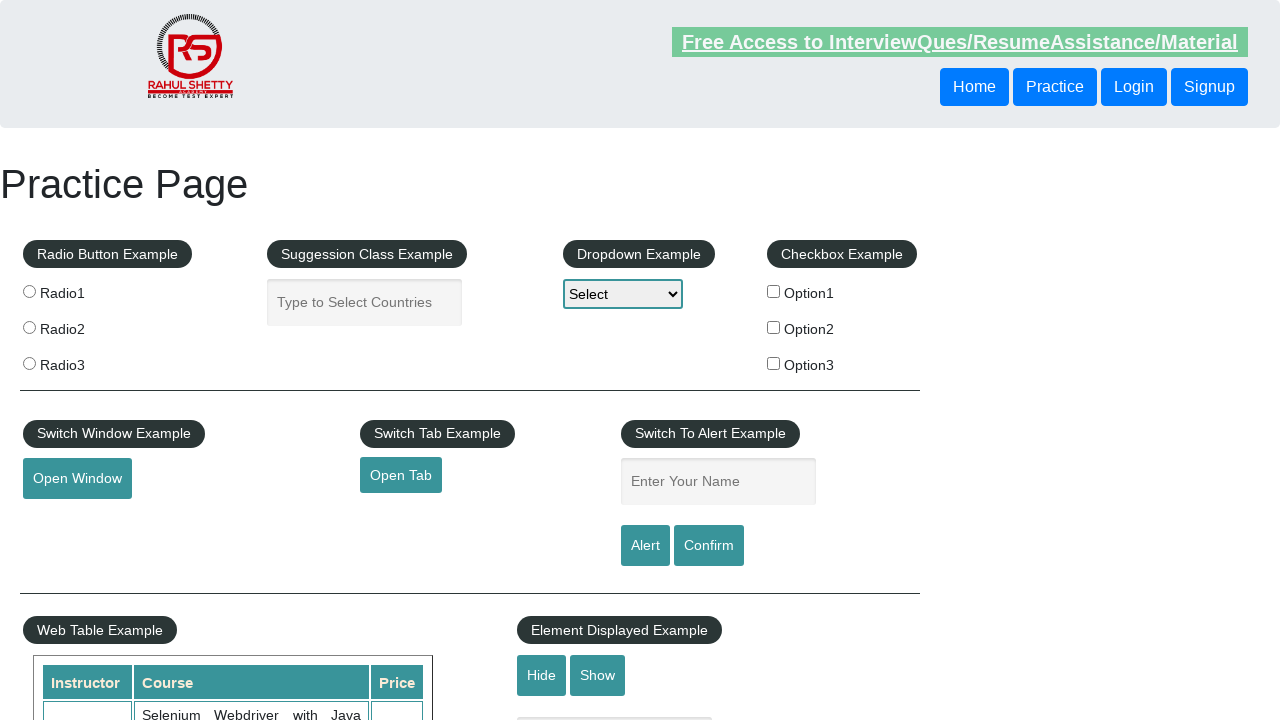

Waited for confirm dialog to be dismissed
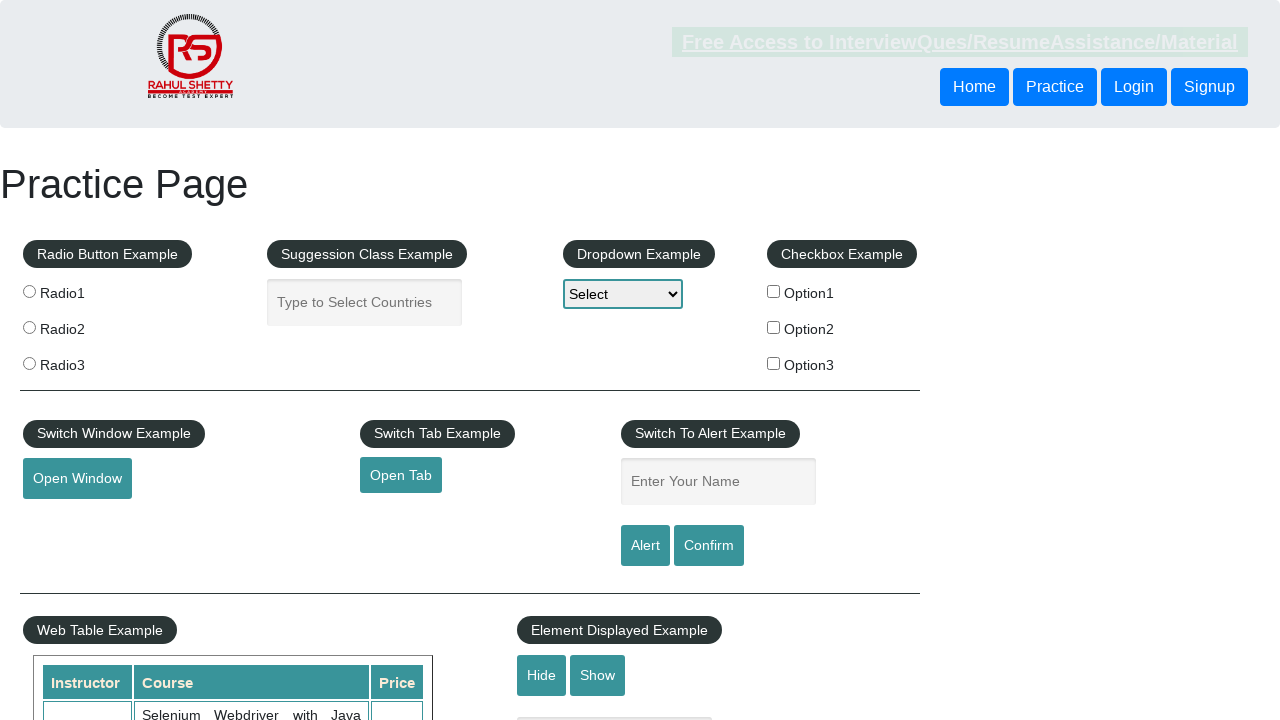

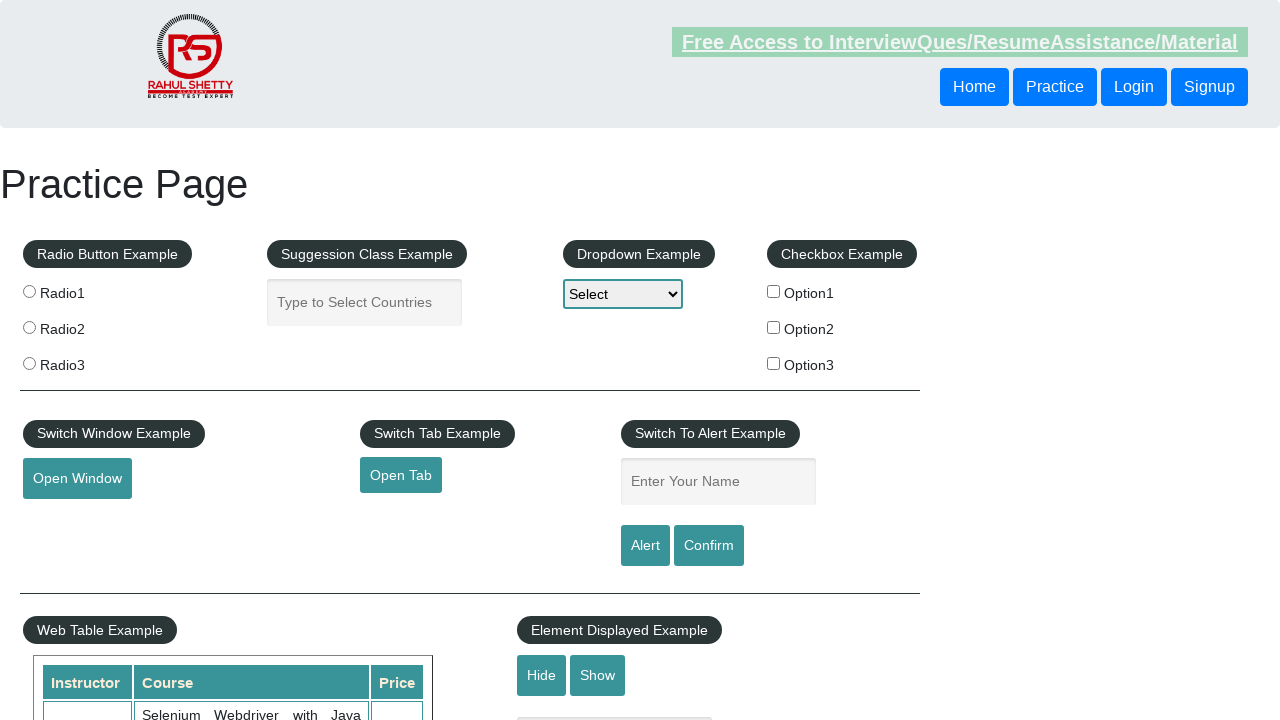